Tests form validation by clicking the submit button without entering any credentials and verifying the error message is displayed

Starting URL: https://freelance-learn-automation.vercel.app/login

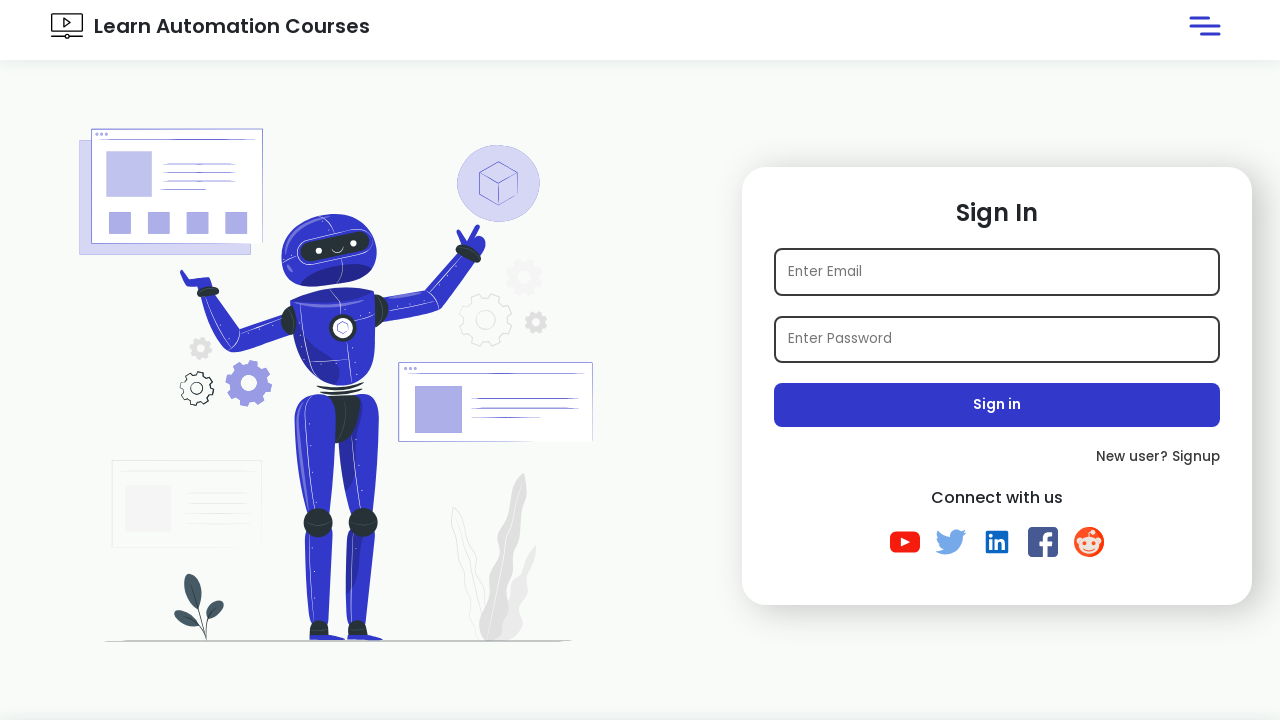

Clicked submit button without entering credentials at (997, 405) on .submit-btn
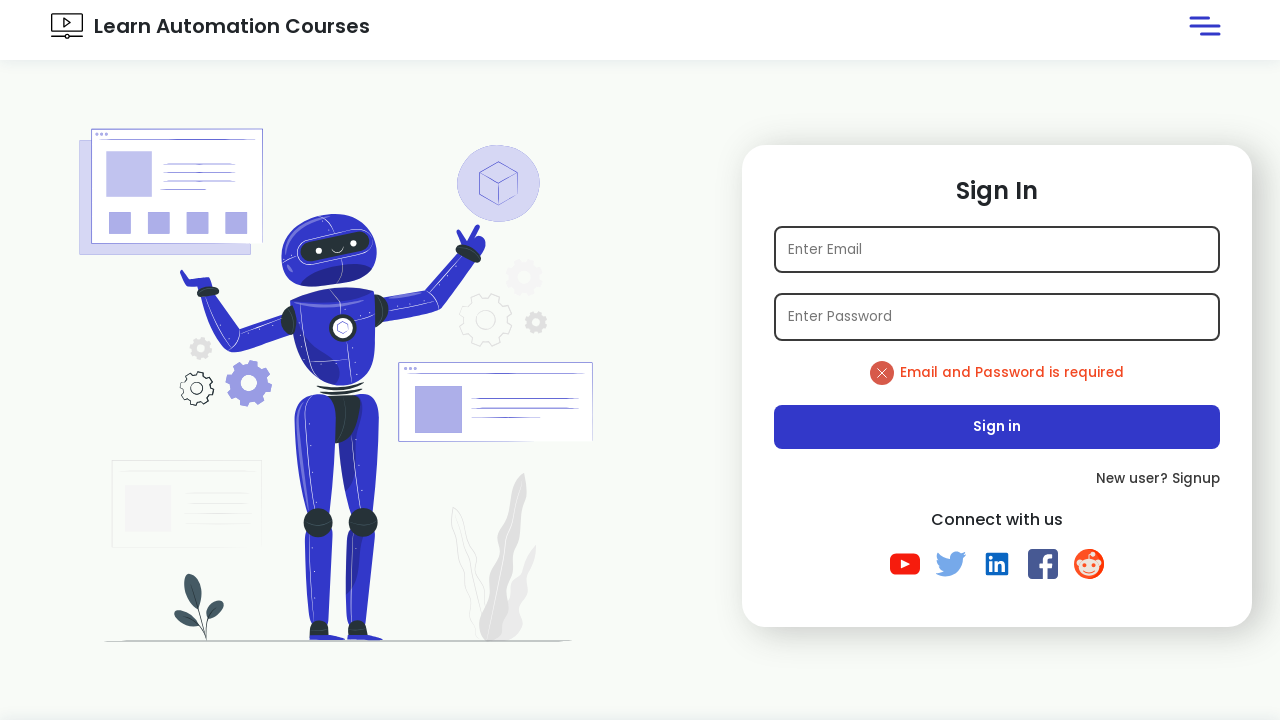

Error message selector appeared on page
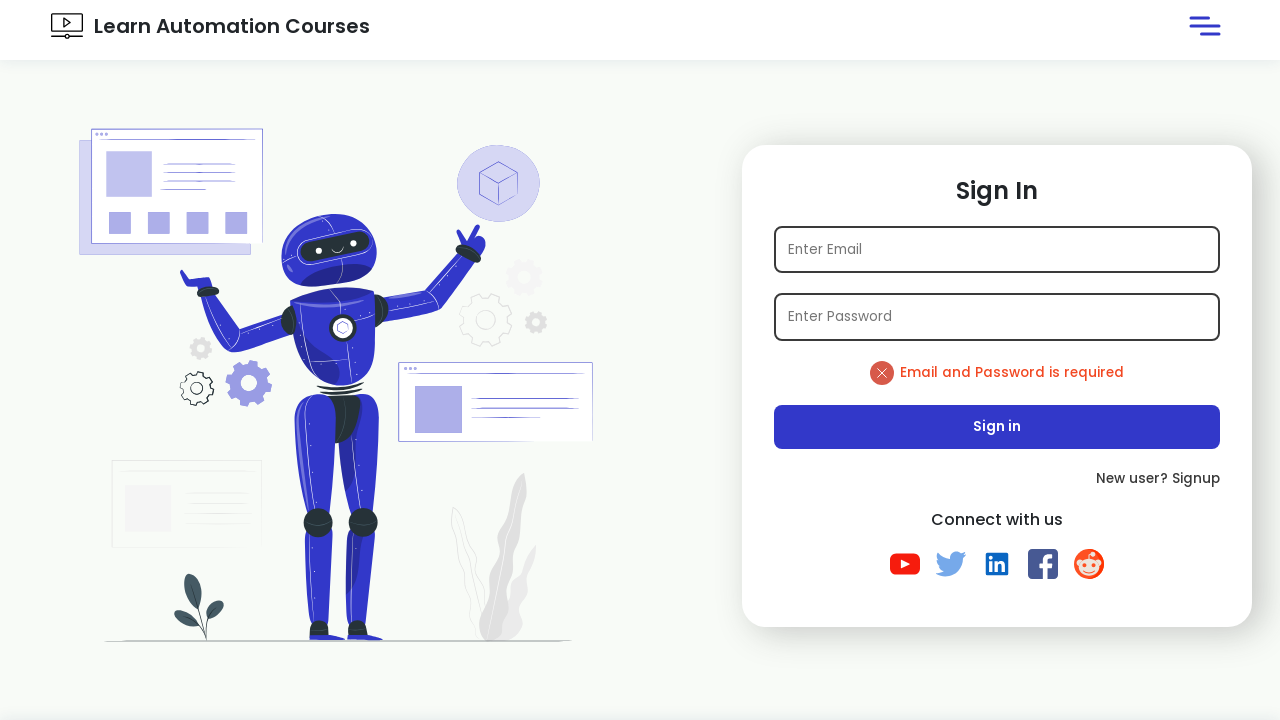

Verified error message text displays 'Email and Password is required'
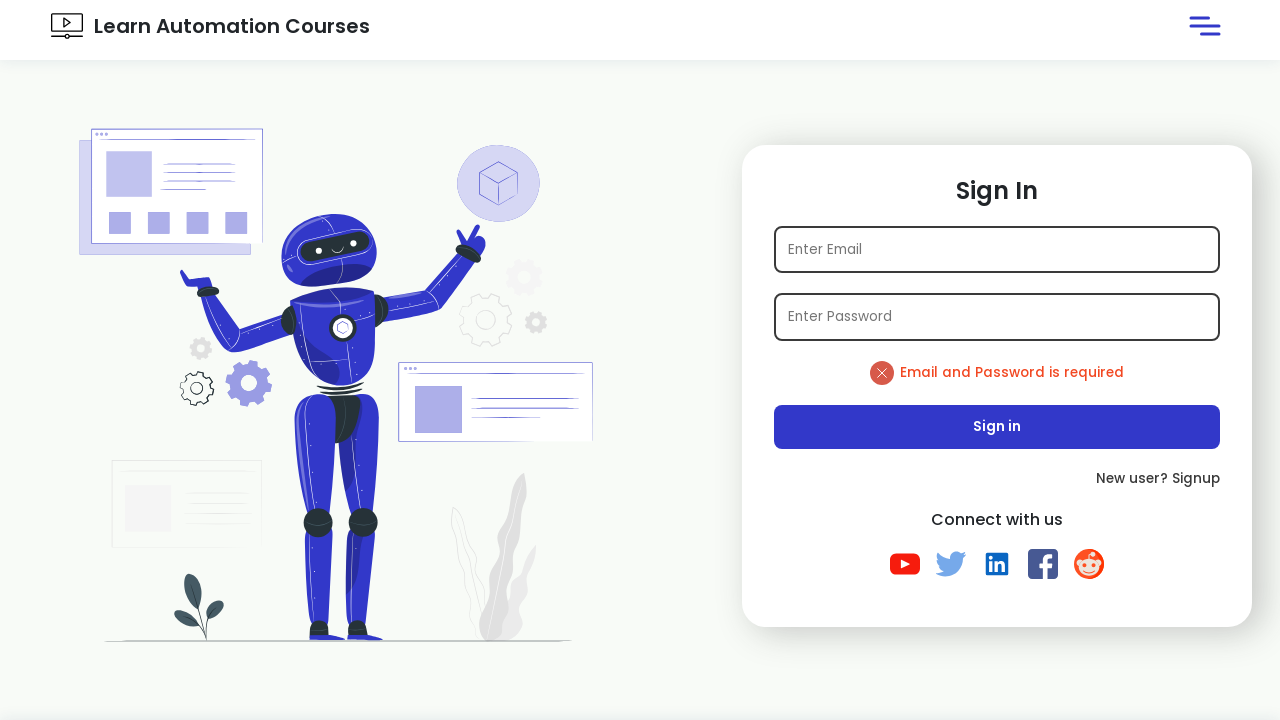

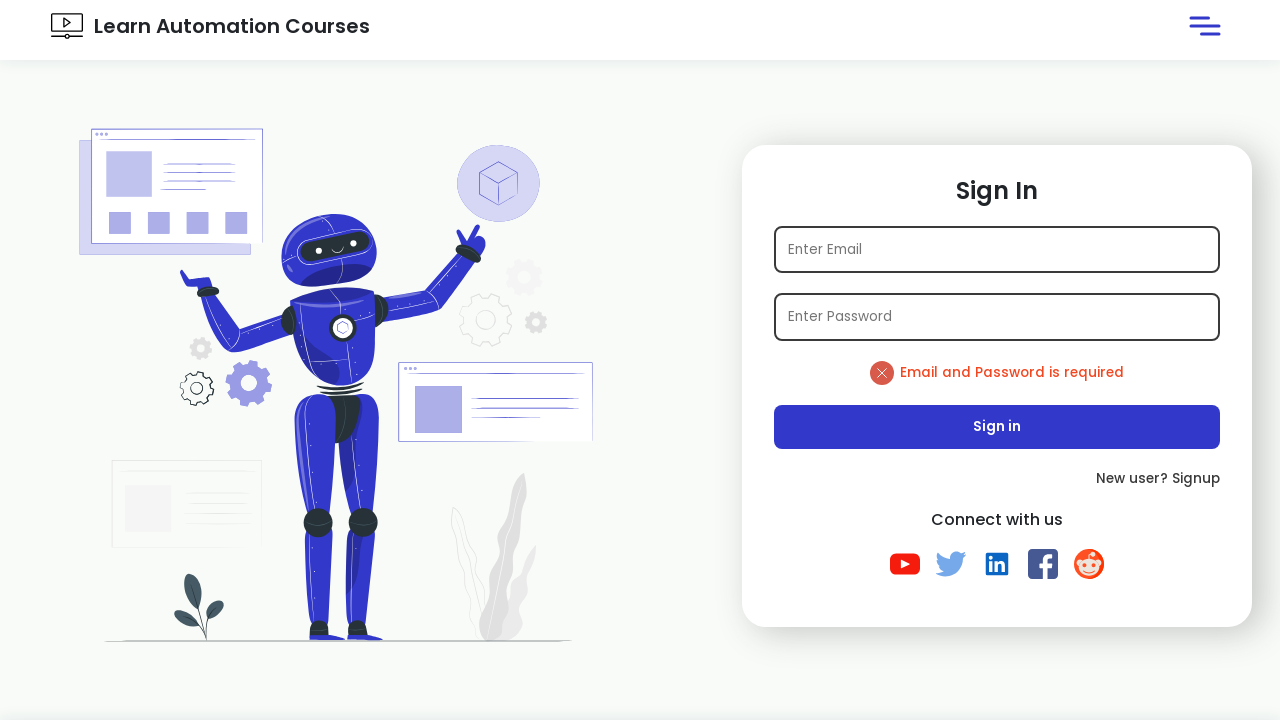